Tests window handling by clicking a link that opens a new window, extracting text from the child window, and using that text to fill a form field in the parent window

Starting URL: https://www.rahulshettyacademy.com/loginpagePractise/#/

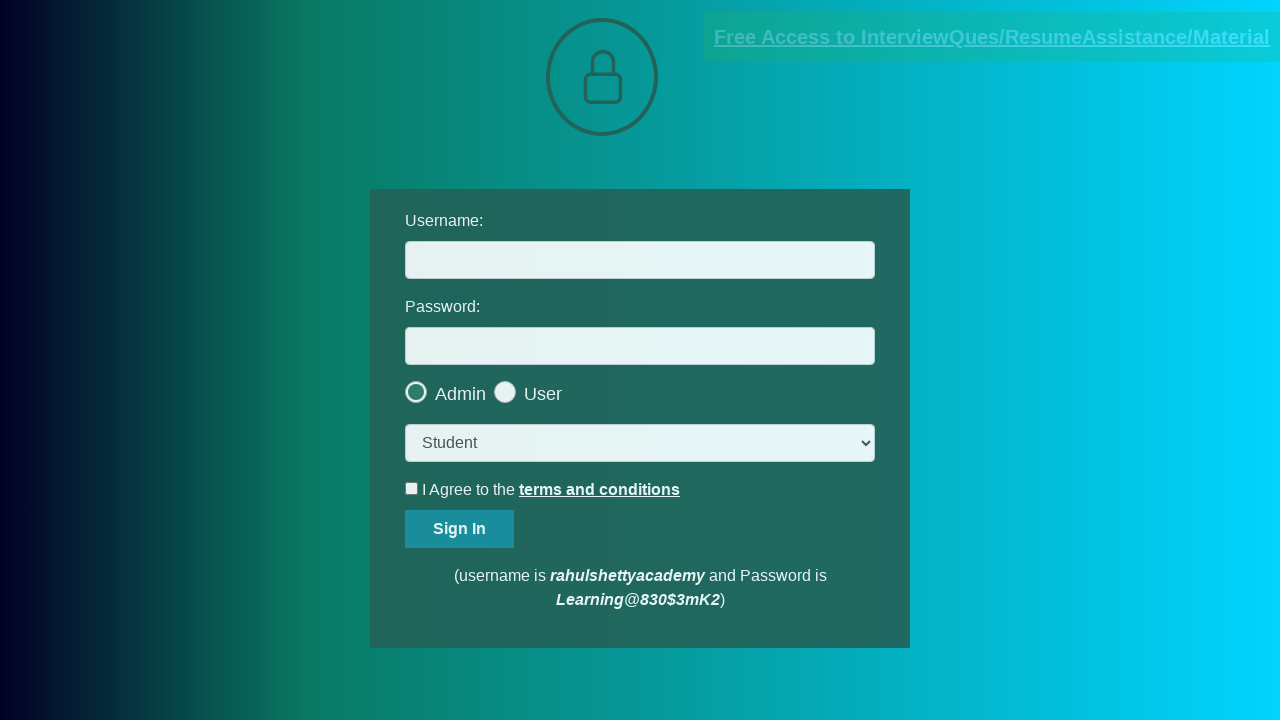

Clicked blinking text link to open new window at (992, 37) on a.blinkingText
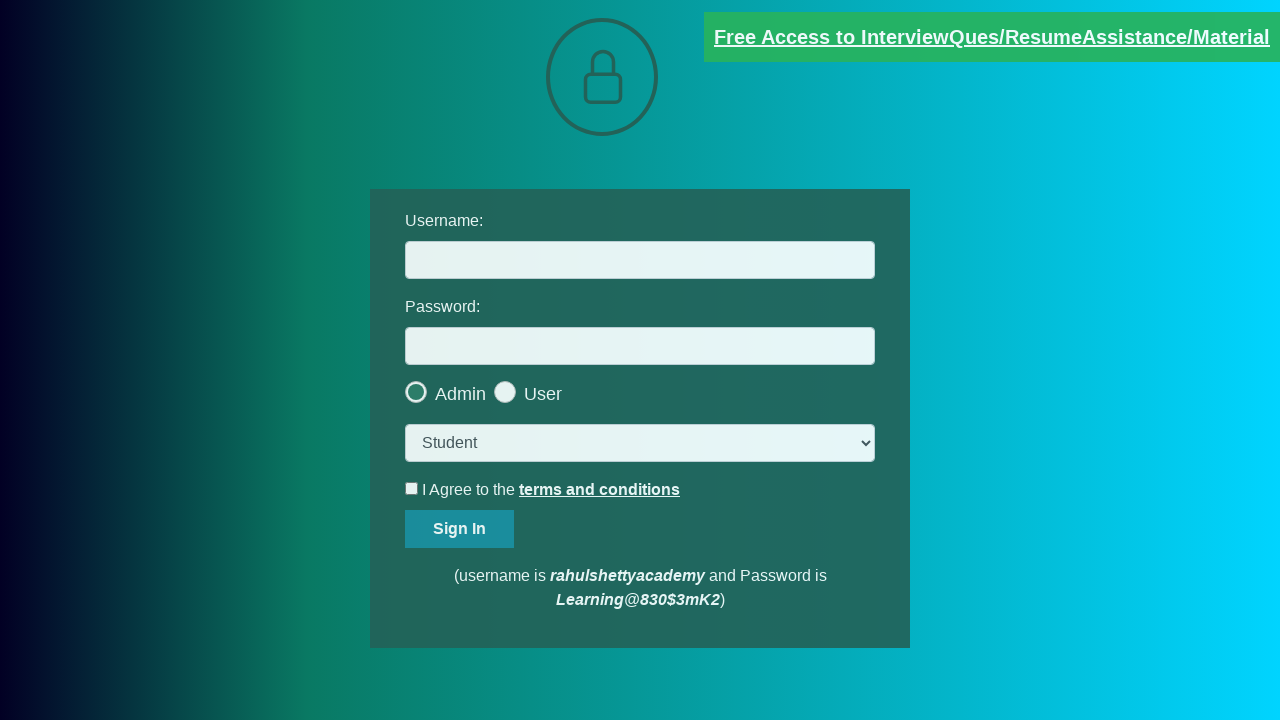

New window opened and captured
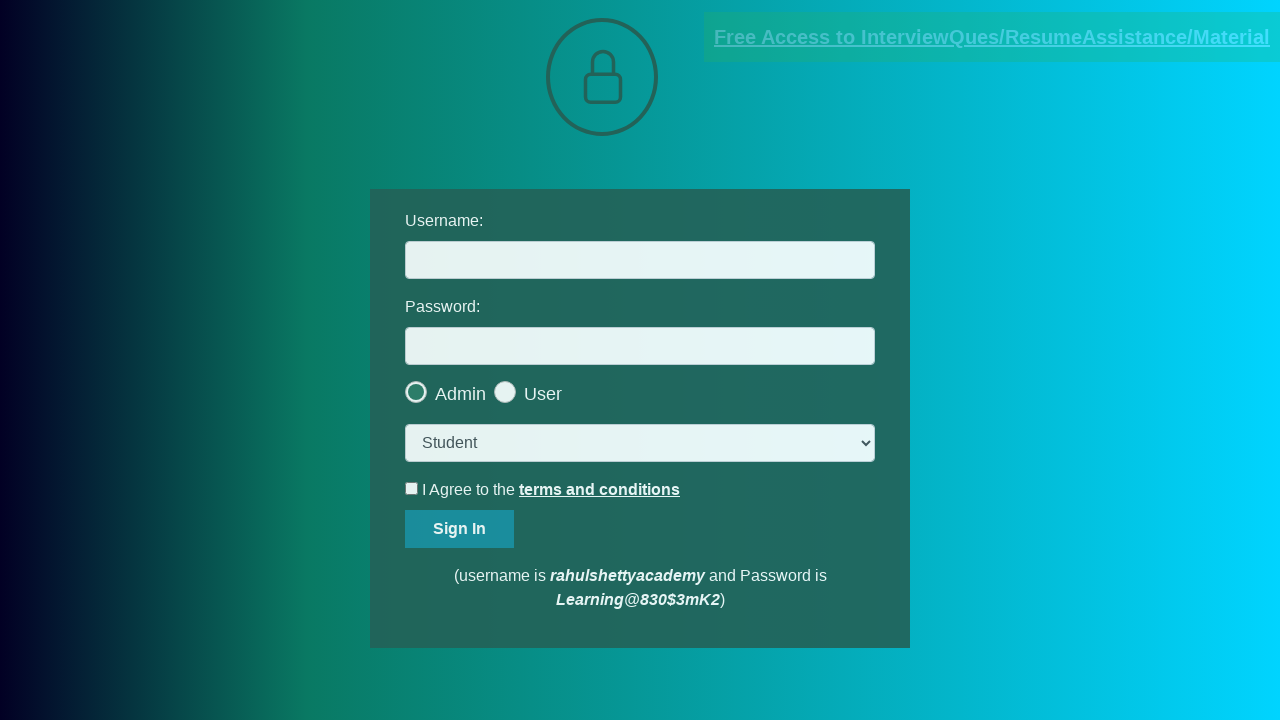

Extracted email text from red paragraph in new window
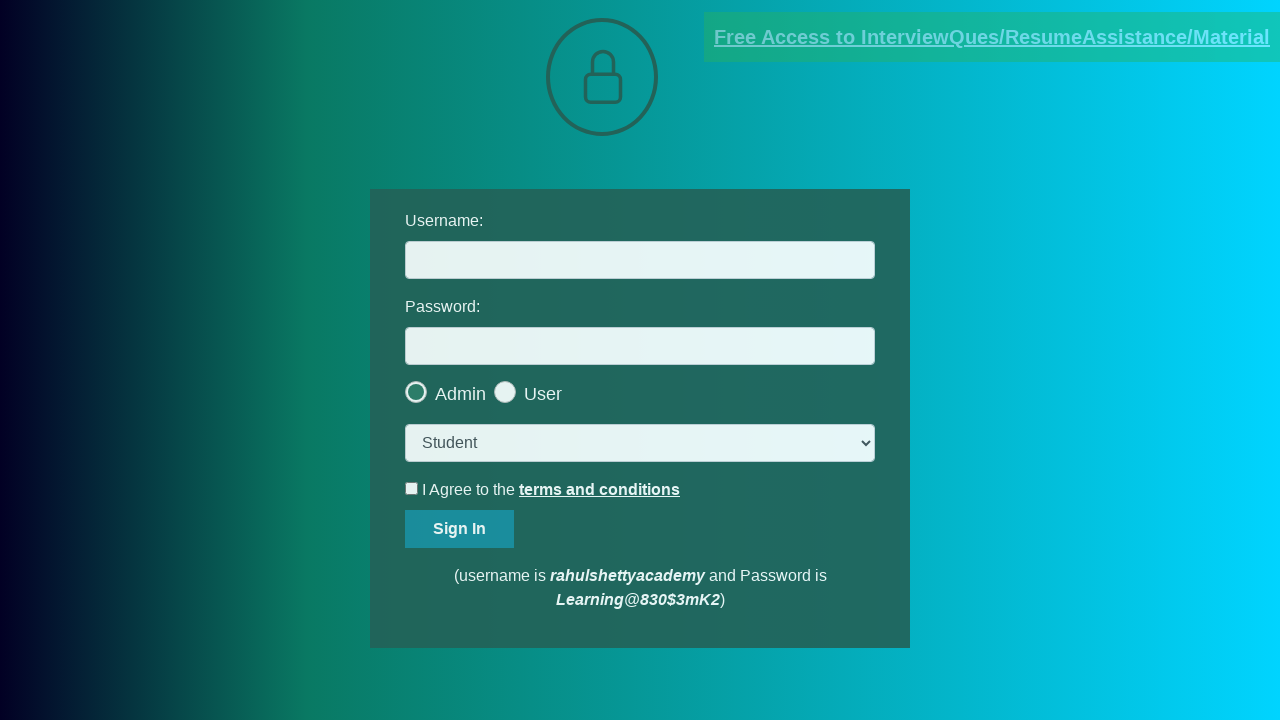

Parsed email ID from text: mentor@rahulshettyacademy.com
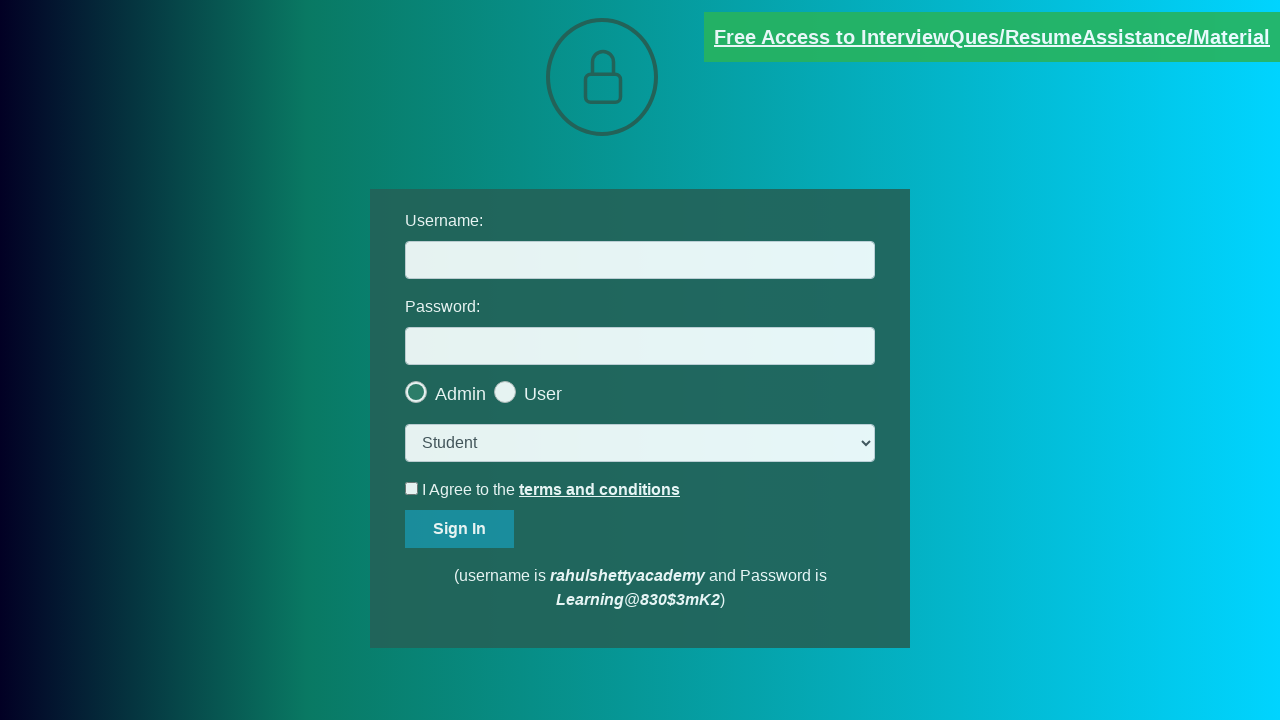

Filled username field with extracted email: mentor@rahulshettyacademy.com on input#username
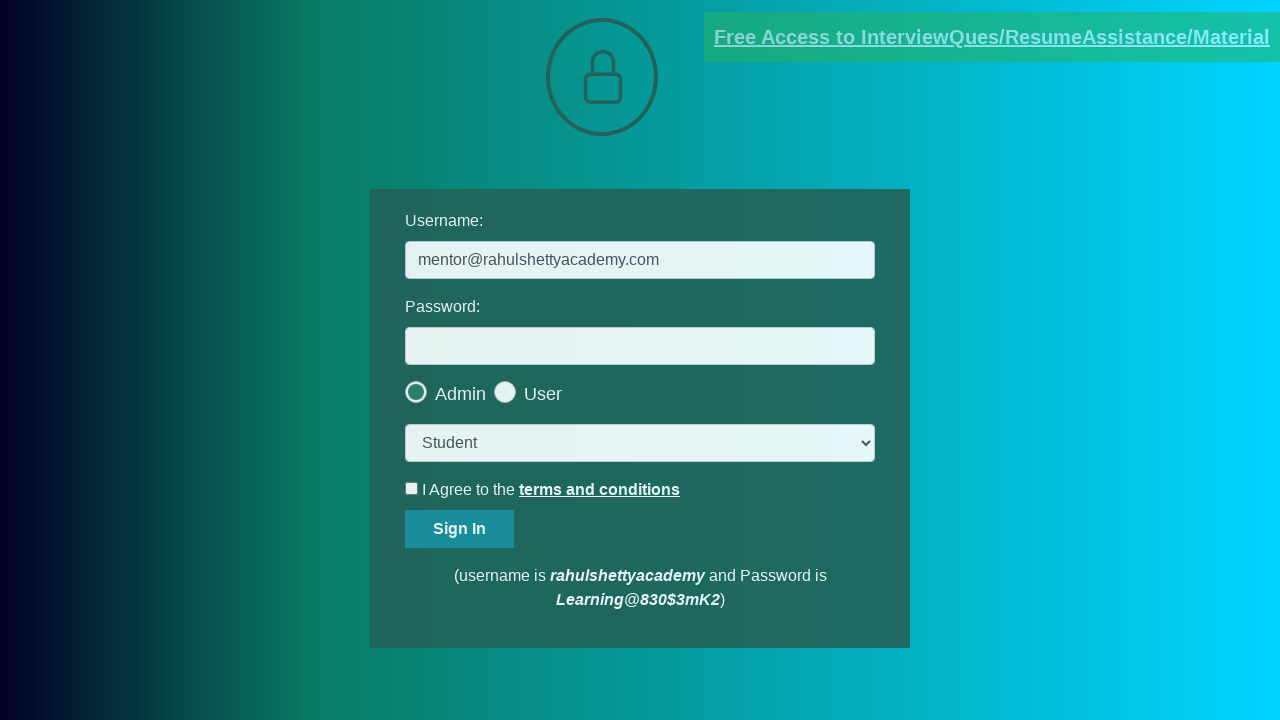

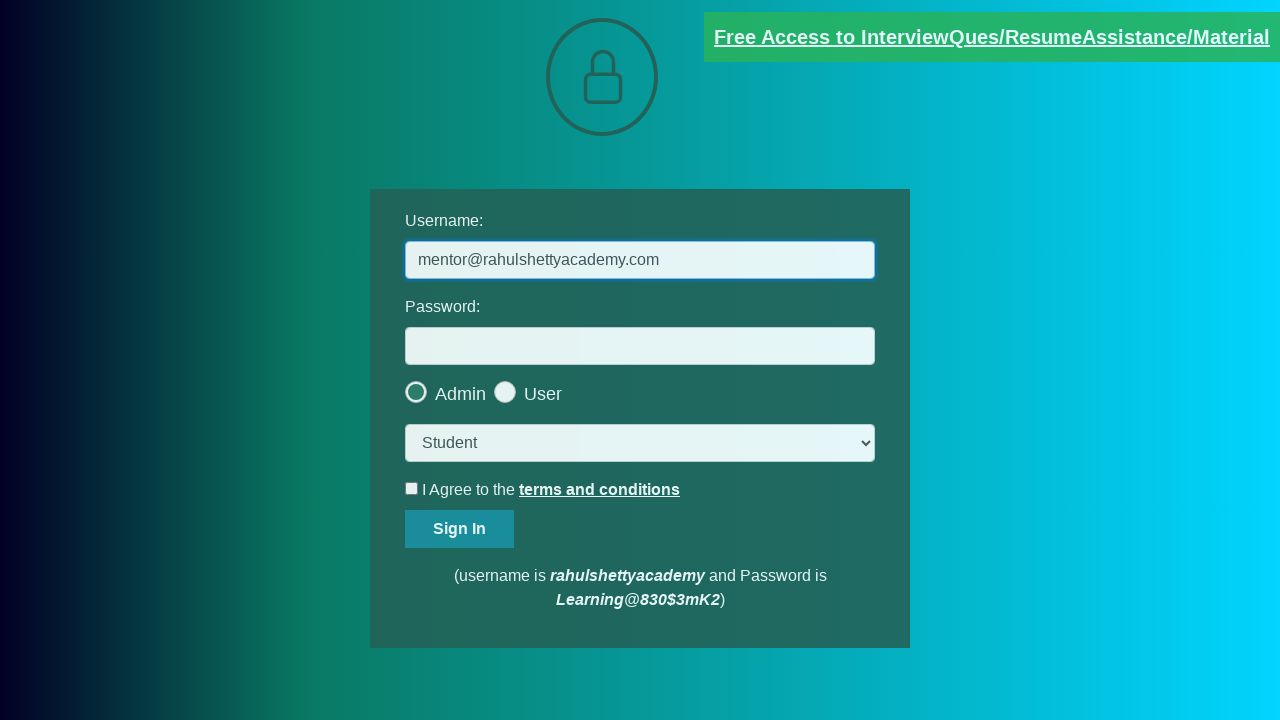